Tests flight booking flow on a travel website by selecting origin/destination cities, setting passenger count, selecting currency, and searching for flights

Starting URL: https://rahulshettyacademy.com/dropdownsPractise/

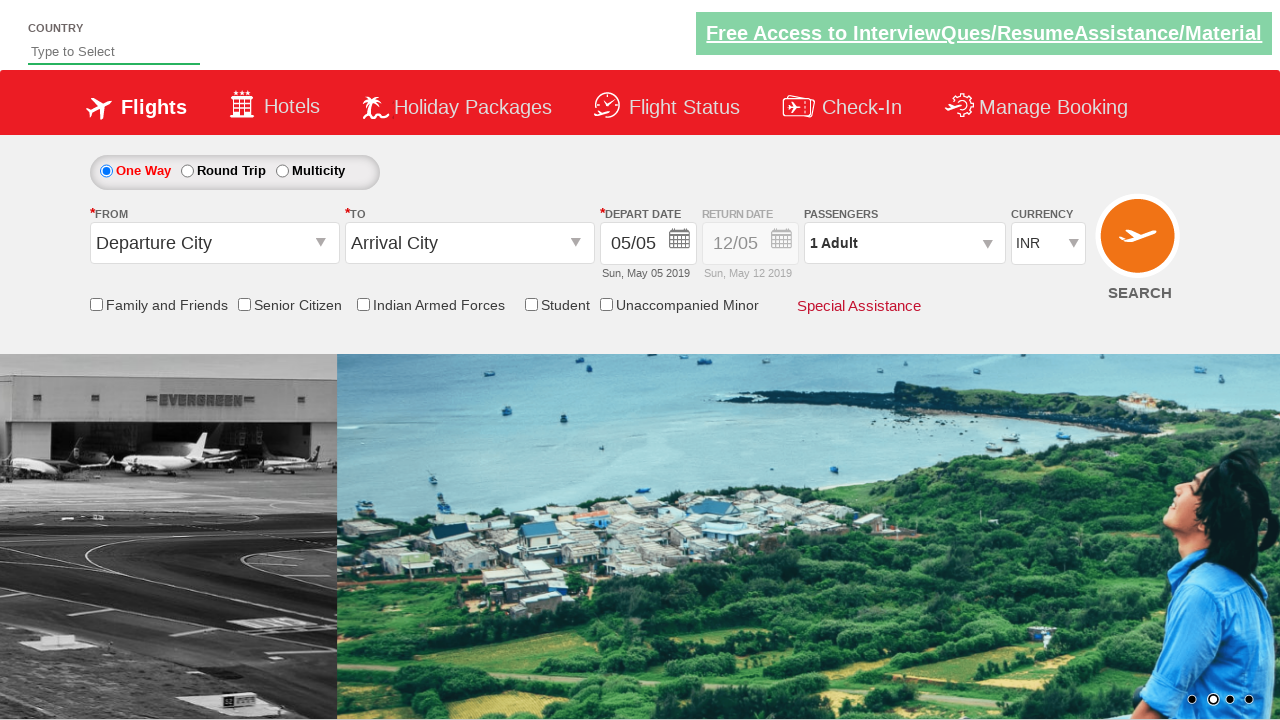

Clicked origin station dropdown at (214, 243) on #ctl00_mainContent_ddl_originStation1_CTXT
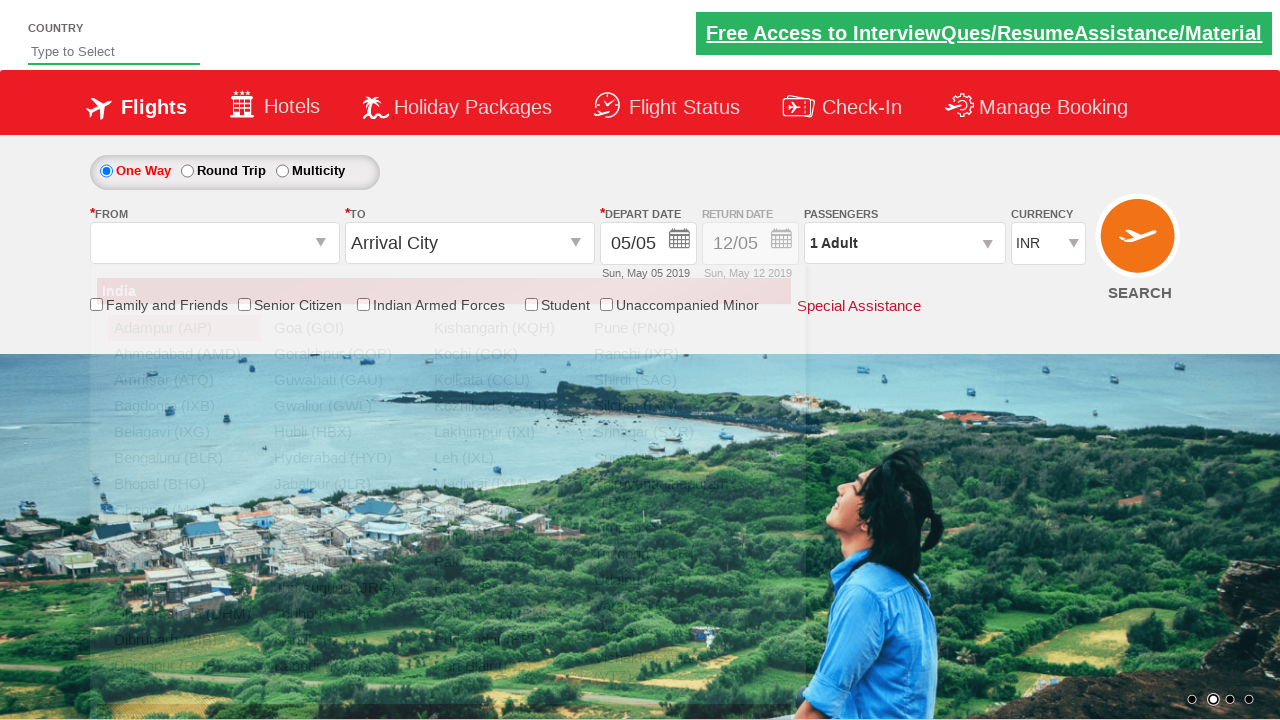

Selected Delhi as origin city at (184, 588) on a[value='DEL']
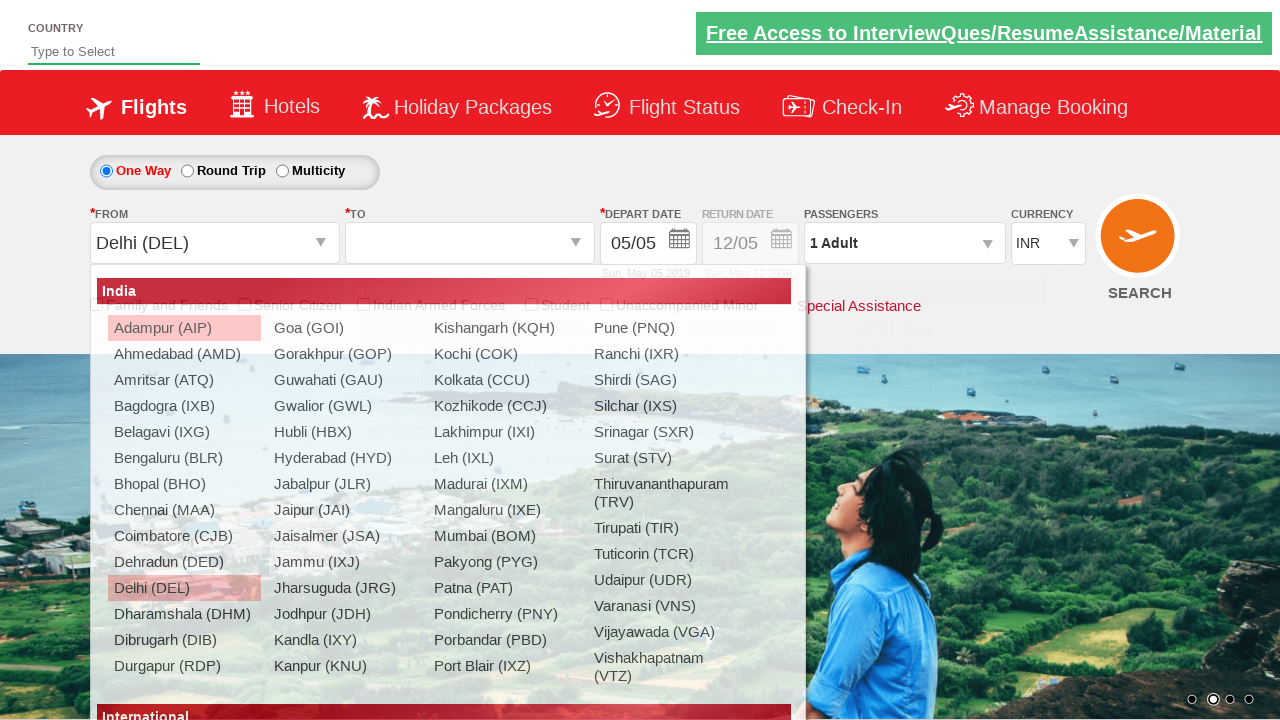

Selected Chennai as destination city at (439, 484) on div#glsctl00_mainContent_ddl_destinationStation1_CTNR a[value='MAA']
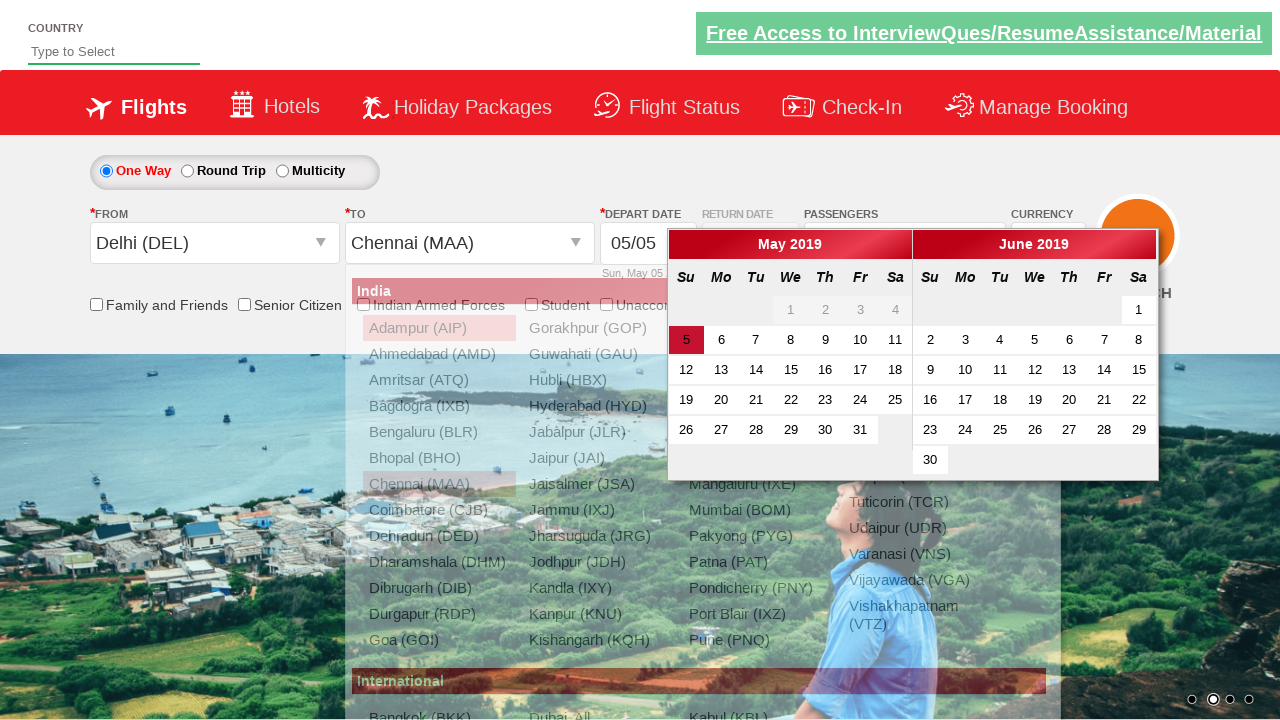

Selected one-way trip option at (106, 171) on #ctl00_mainContent_rbtnl_Trip_0
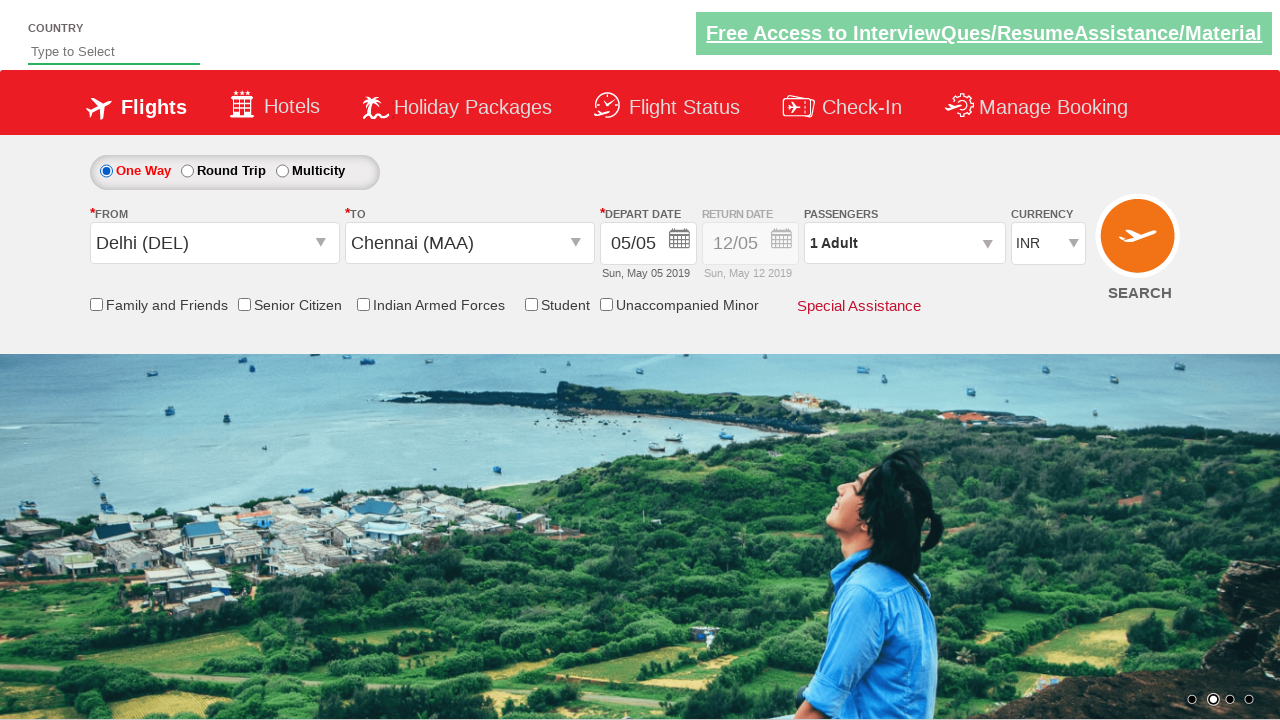

Opened passenger information dropdown at (904, 243) on #divpaxinfo
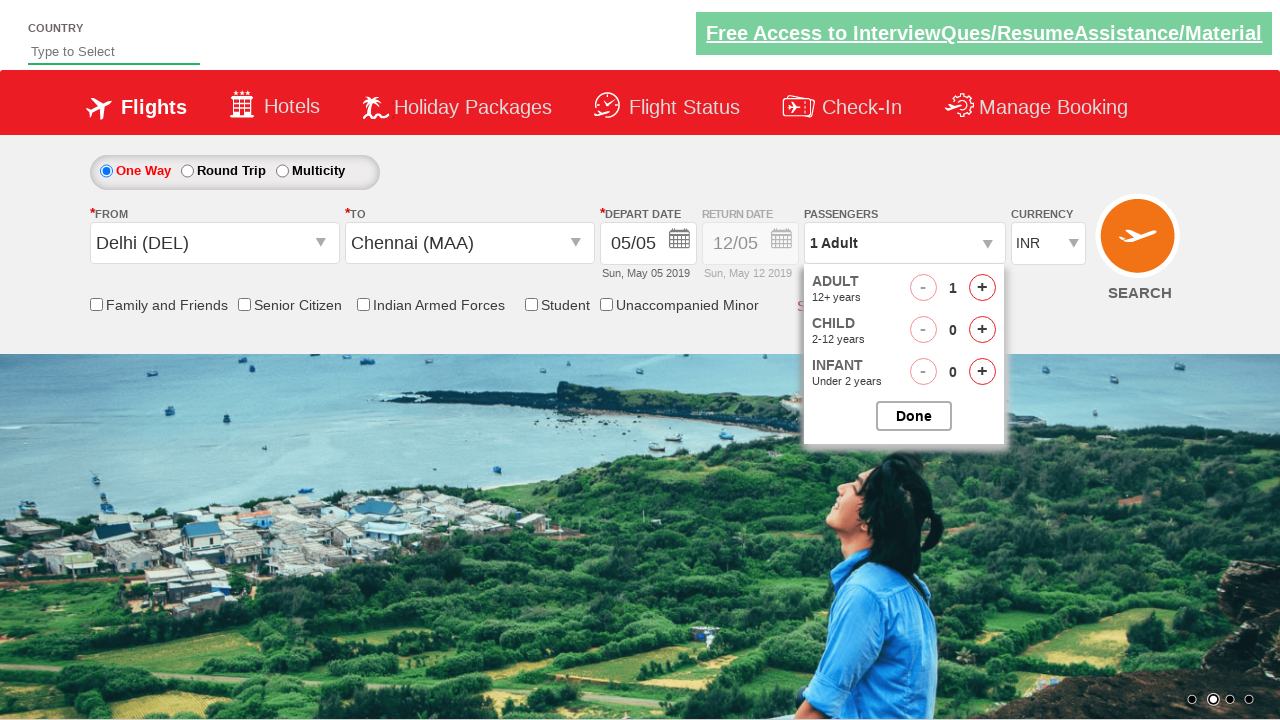

Added adult passenger (count: 1) at (982, 288) on #hrefIncAdt
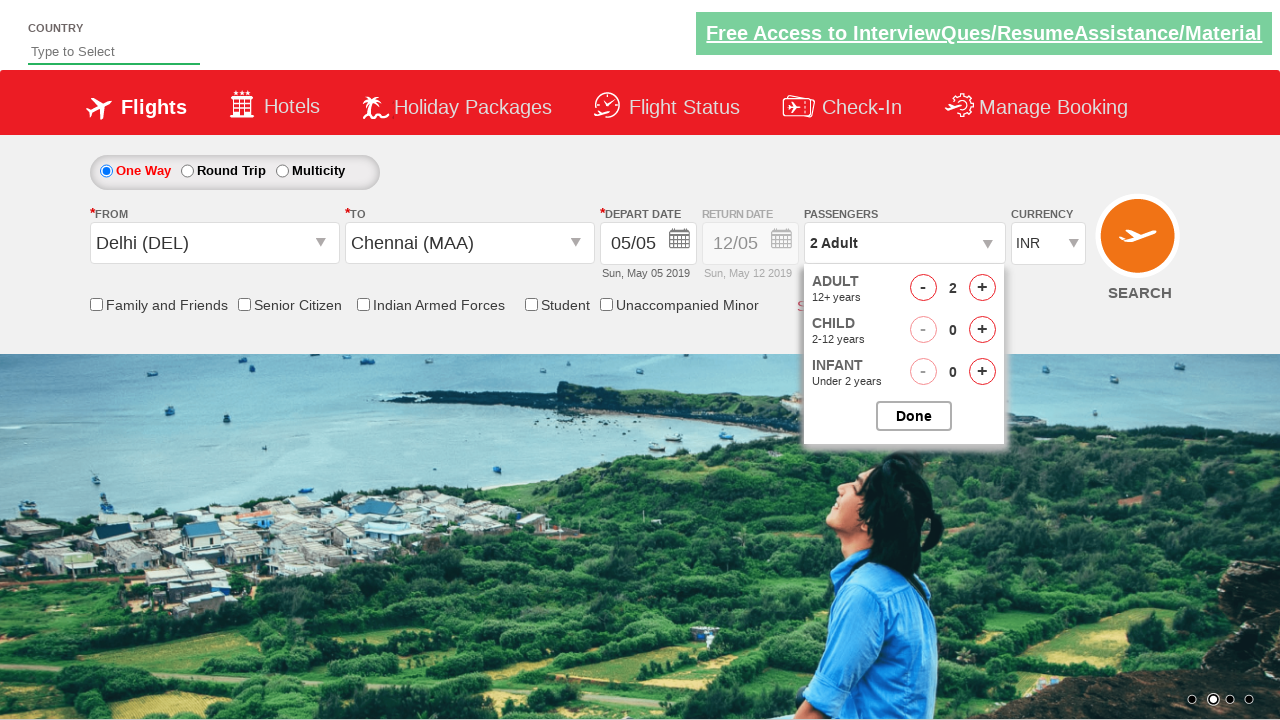

Added adult passenger (count: 2) at (982, 288) on #hrefIncAdt
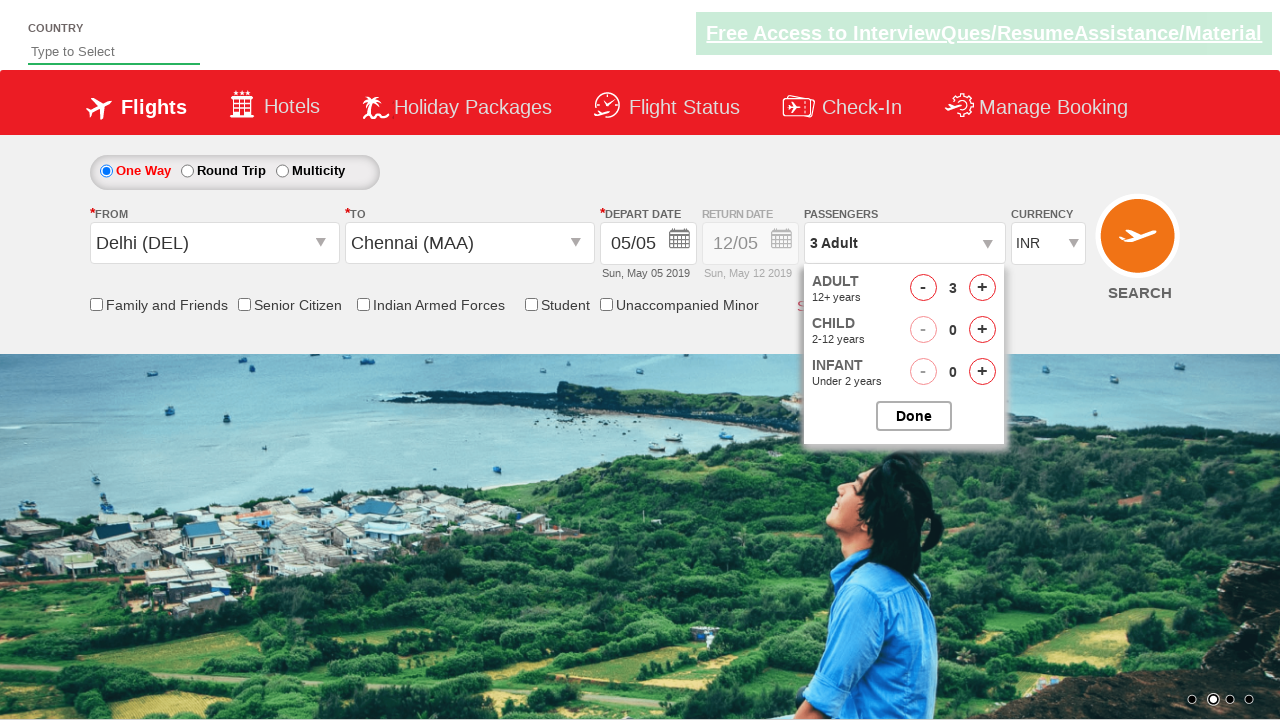

Added adult passenger (count: 3) at (982, 288) on #hrefIncAdt
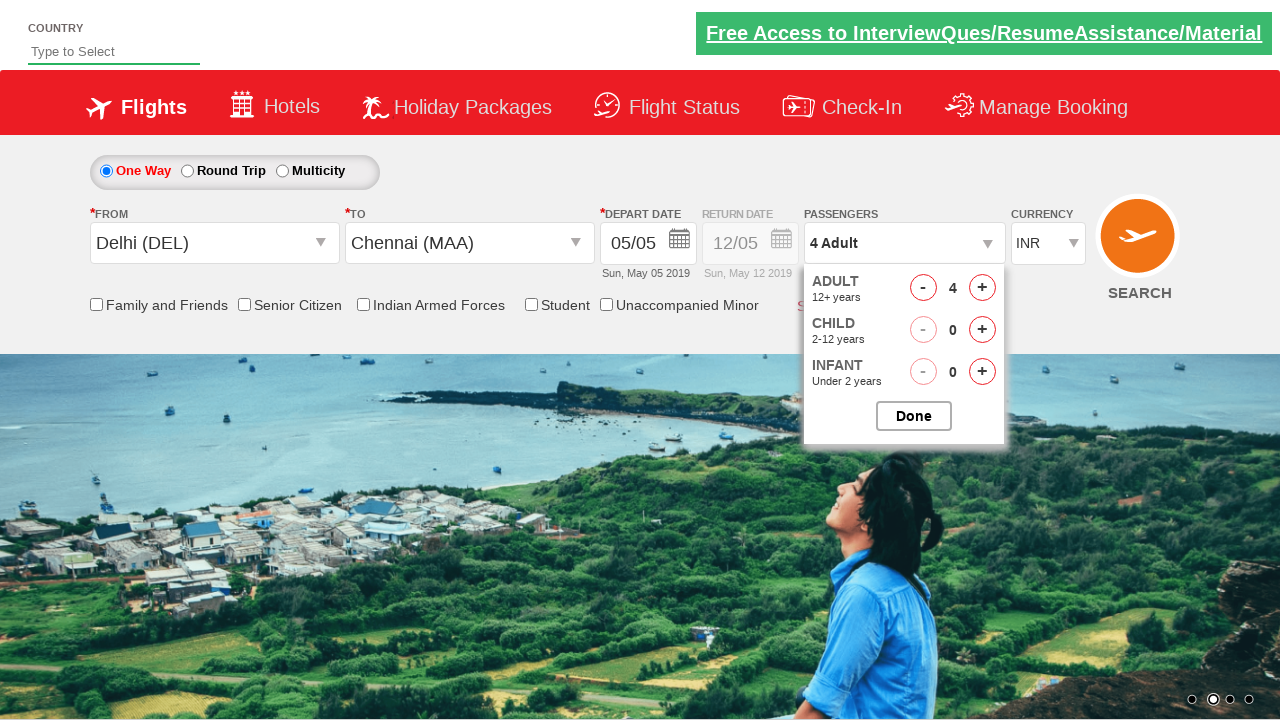

Added adult passenger (count: 4) at (982, 288) on #hrefIncAdt
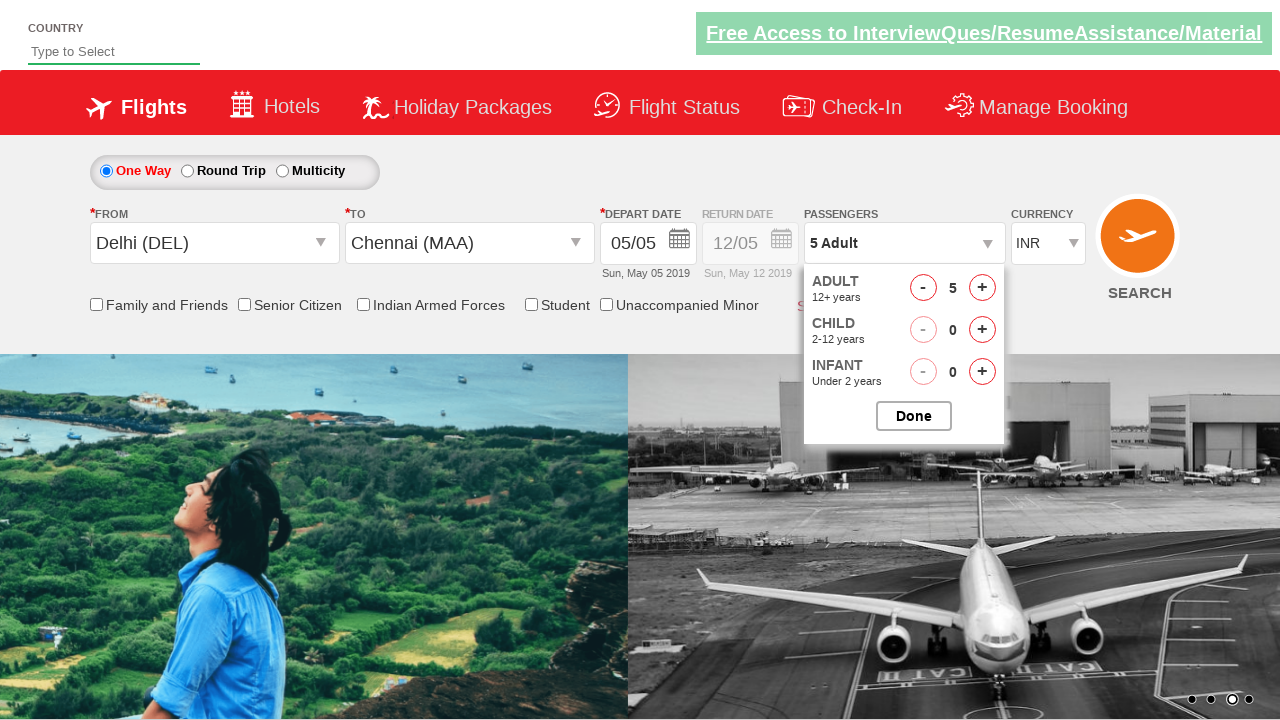

Closed passenger selection panel at (914, 416) on #btnclosepaxoption
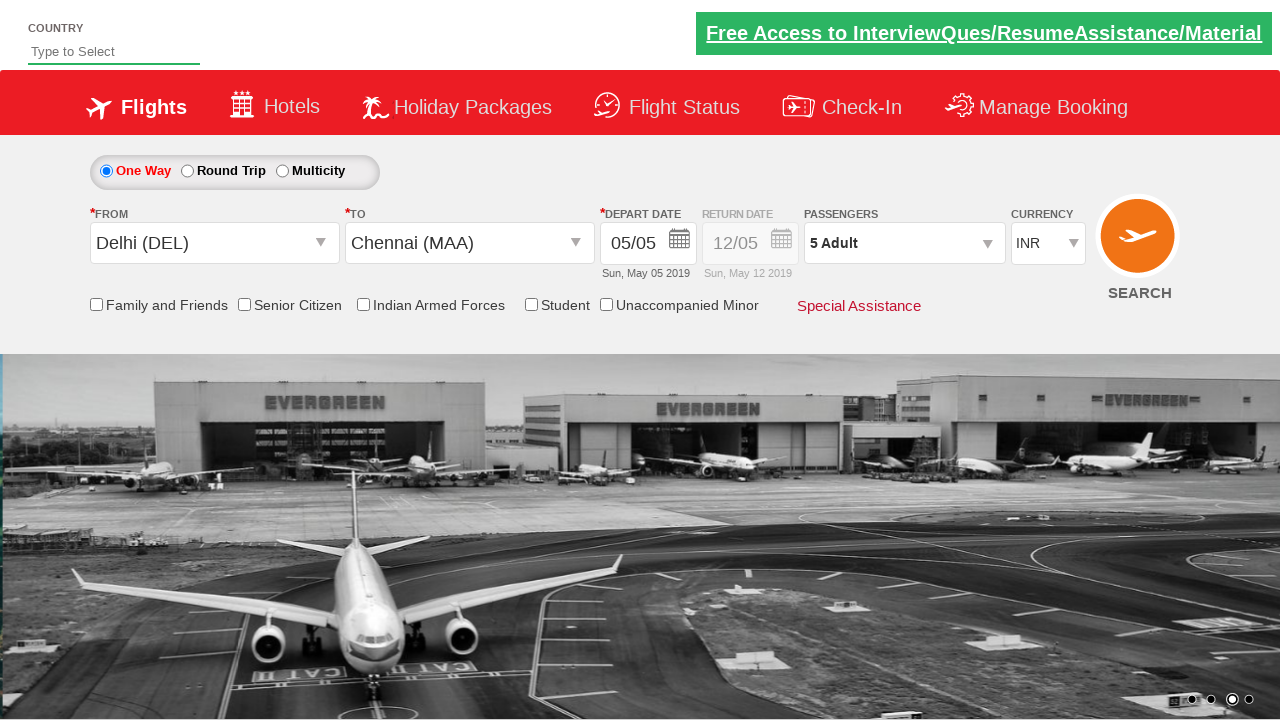

Selected USD currency on #ctl00_mainContent_DropDownListCurrency
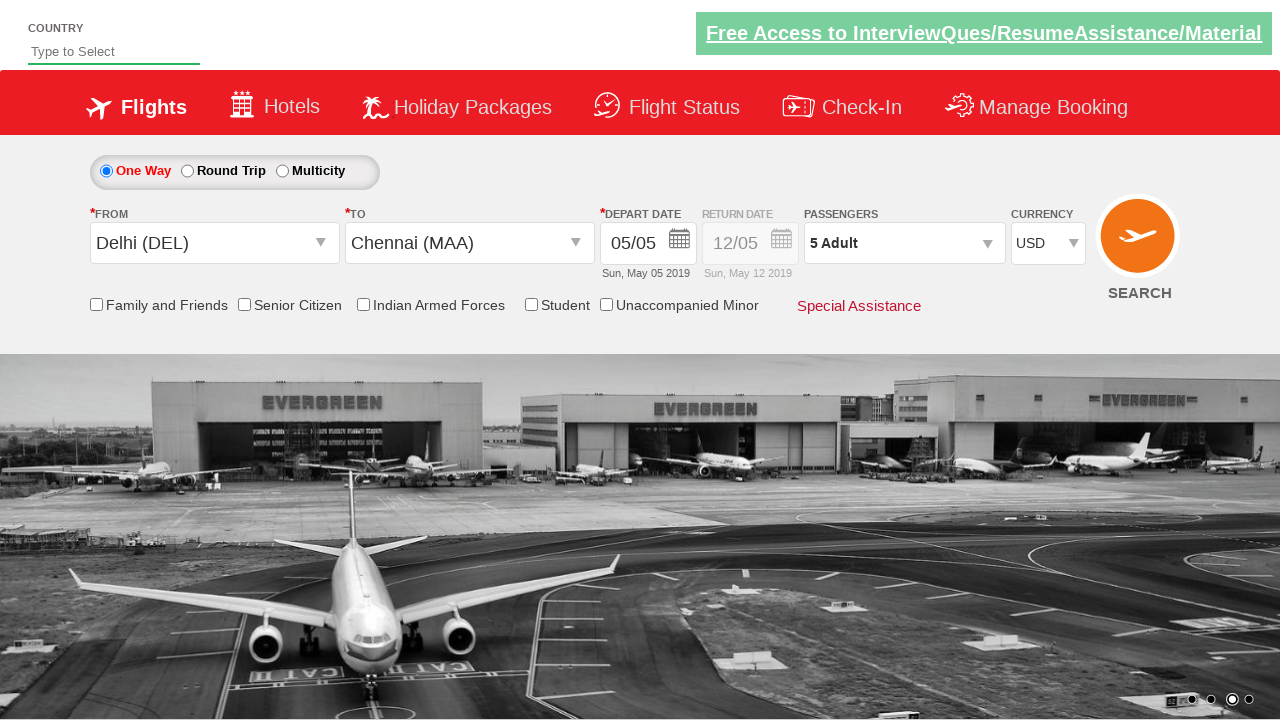

Clicked search button to search for flights at (1140, 245) on input[value='Search']
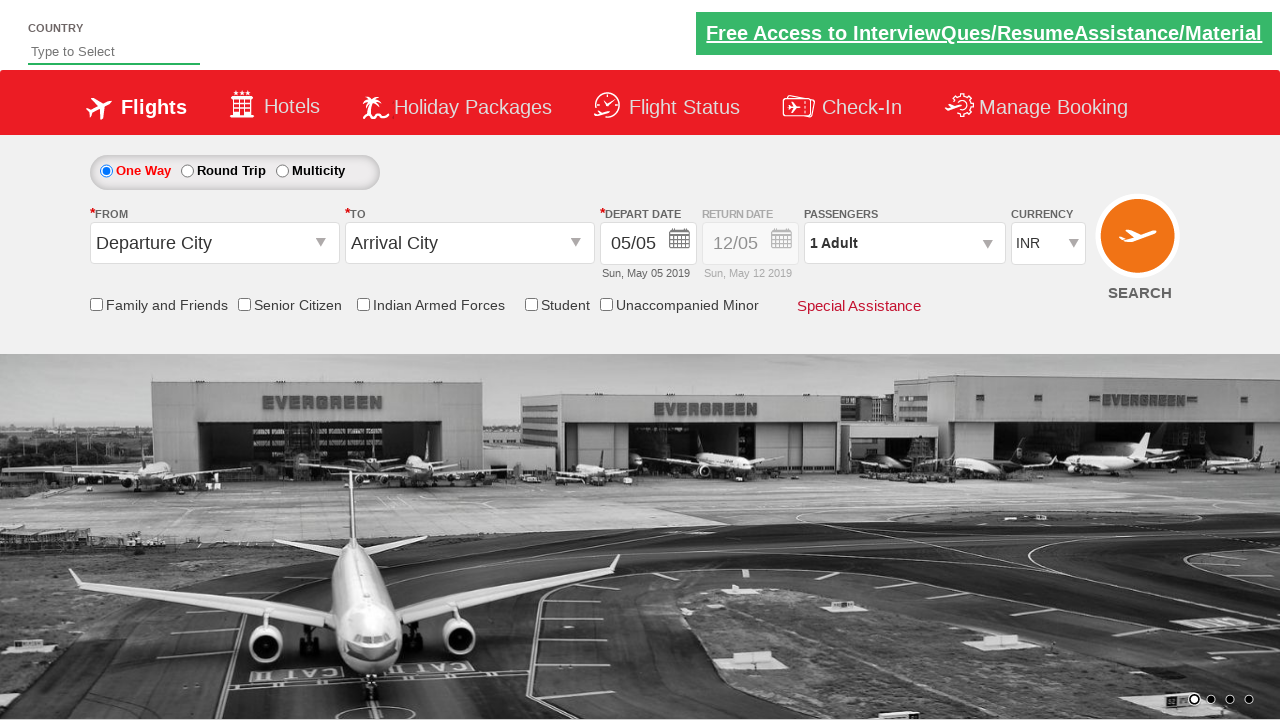

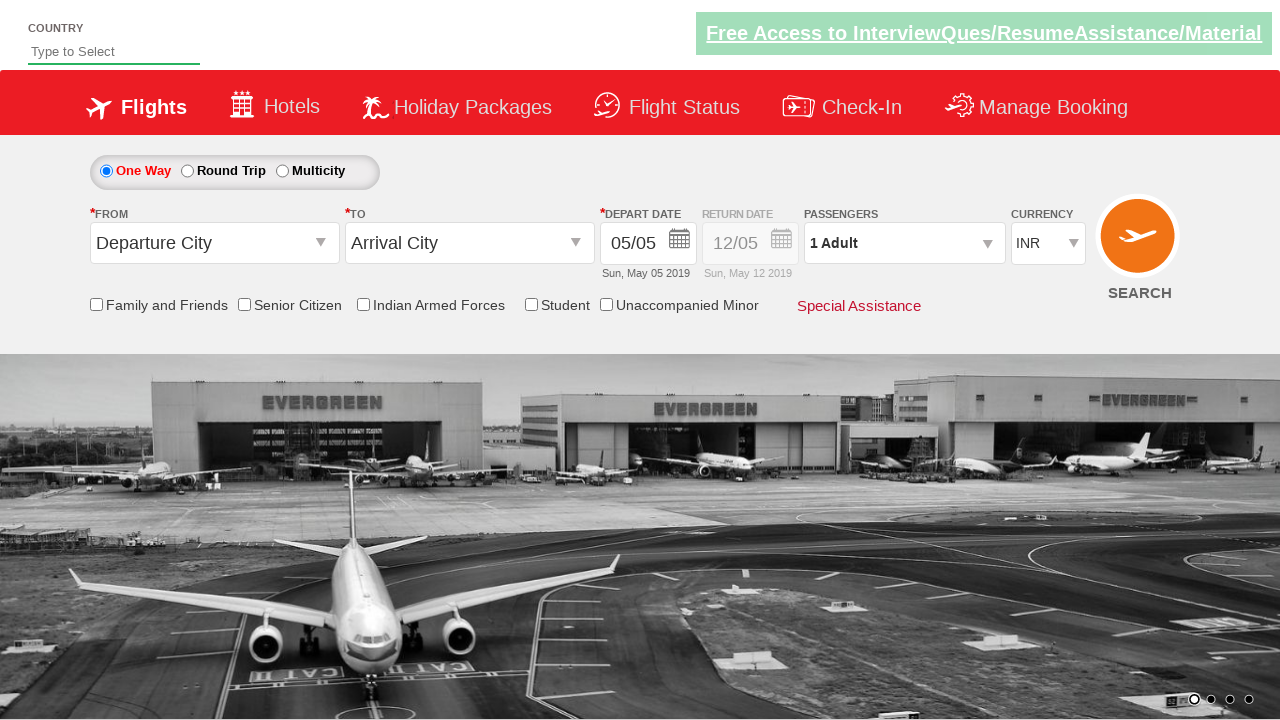